Tests handling multiple browser windows by clicking a button that opens a new tab, then switching between window handles to find and interact with the new window

Starting URL: http://demo.automationtesting.in/Windows.html

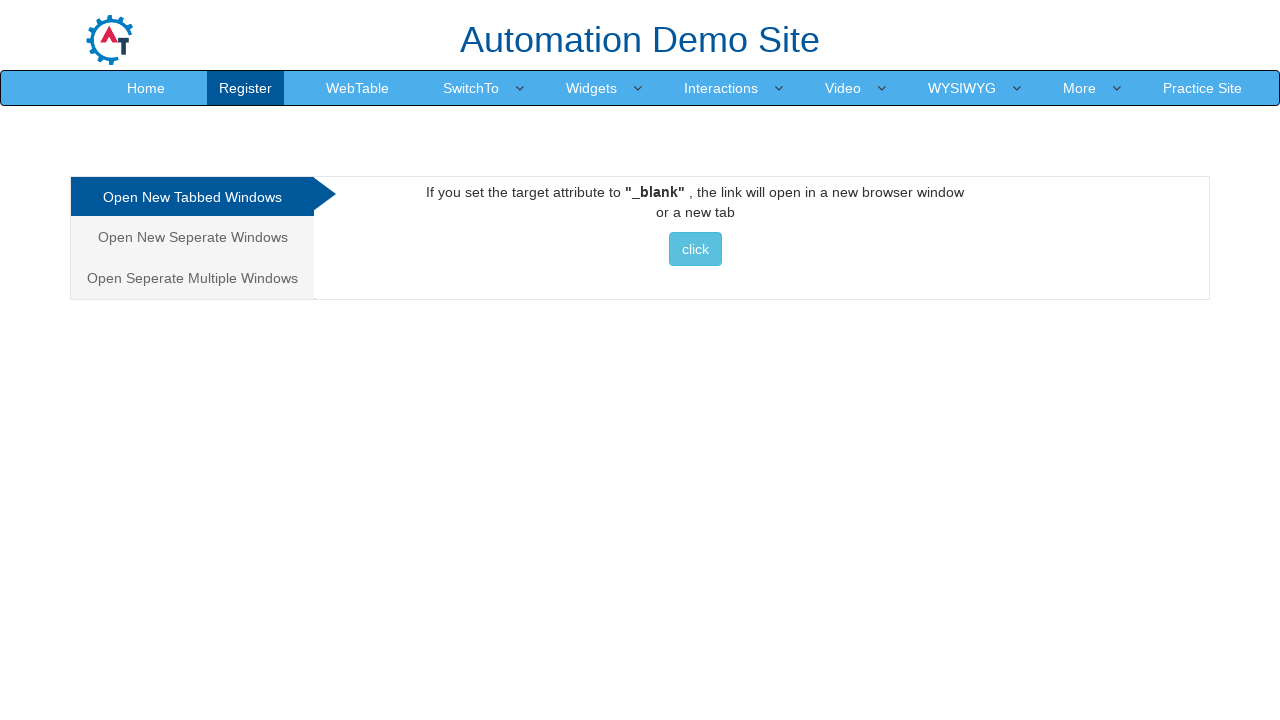

Clicked button to open new tab/window at (695, 249) on xpath=//*[@id="Tabbed"]/a/button
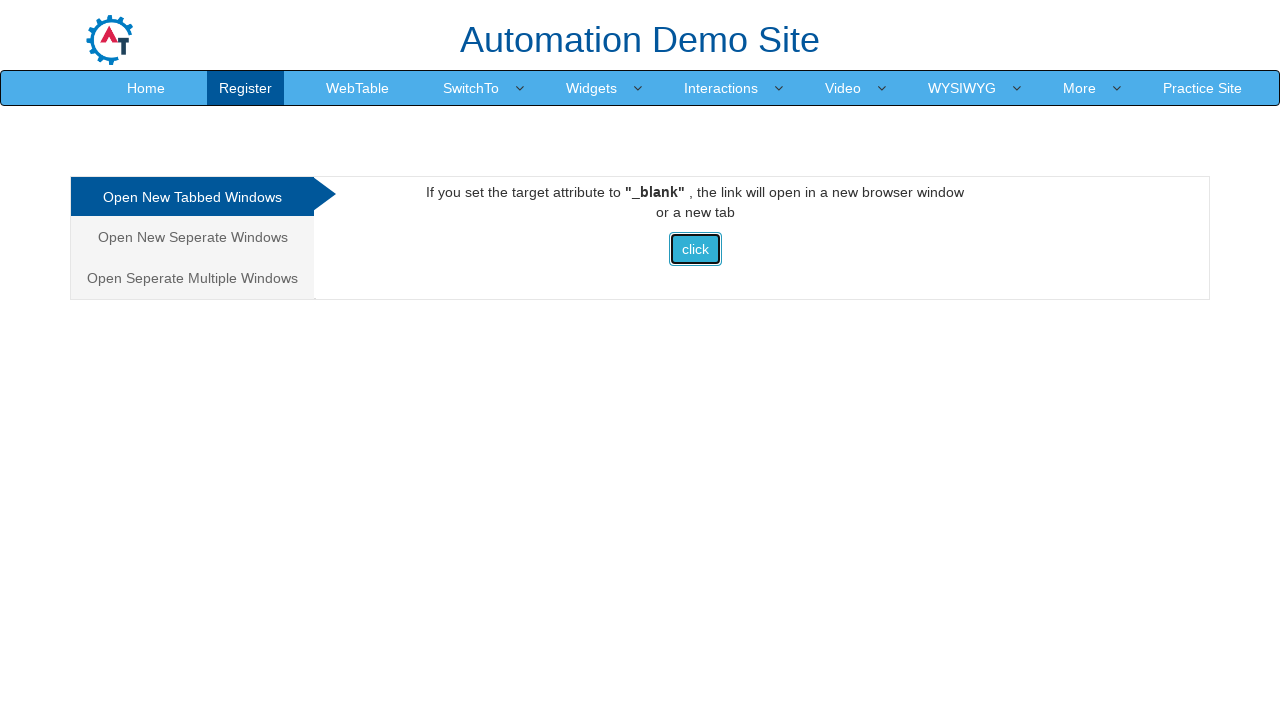

Waited 2 seconds for new page to open
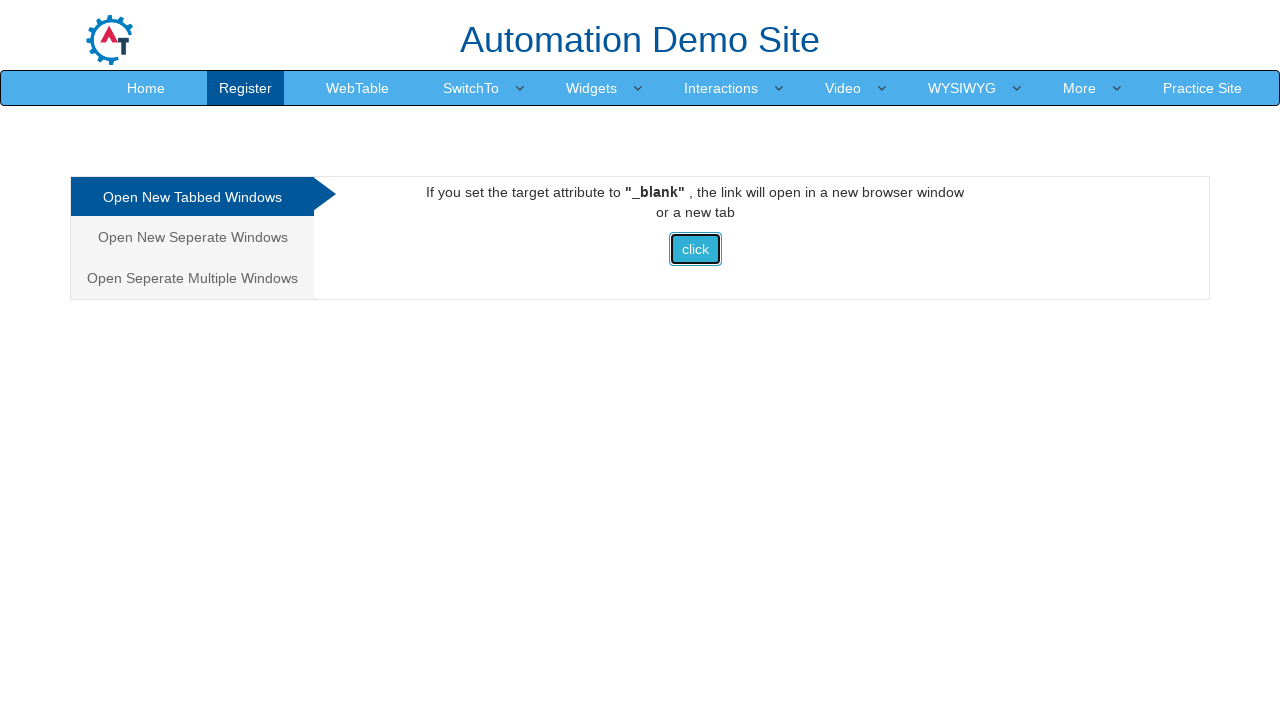

Retrieved all open pages from context
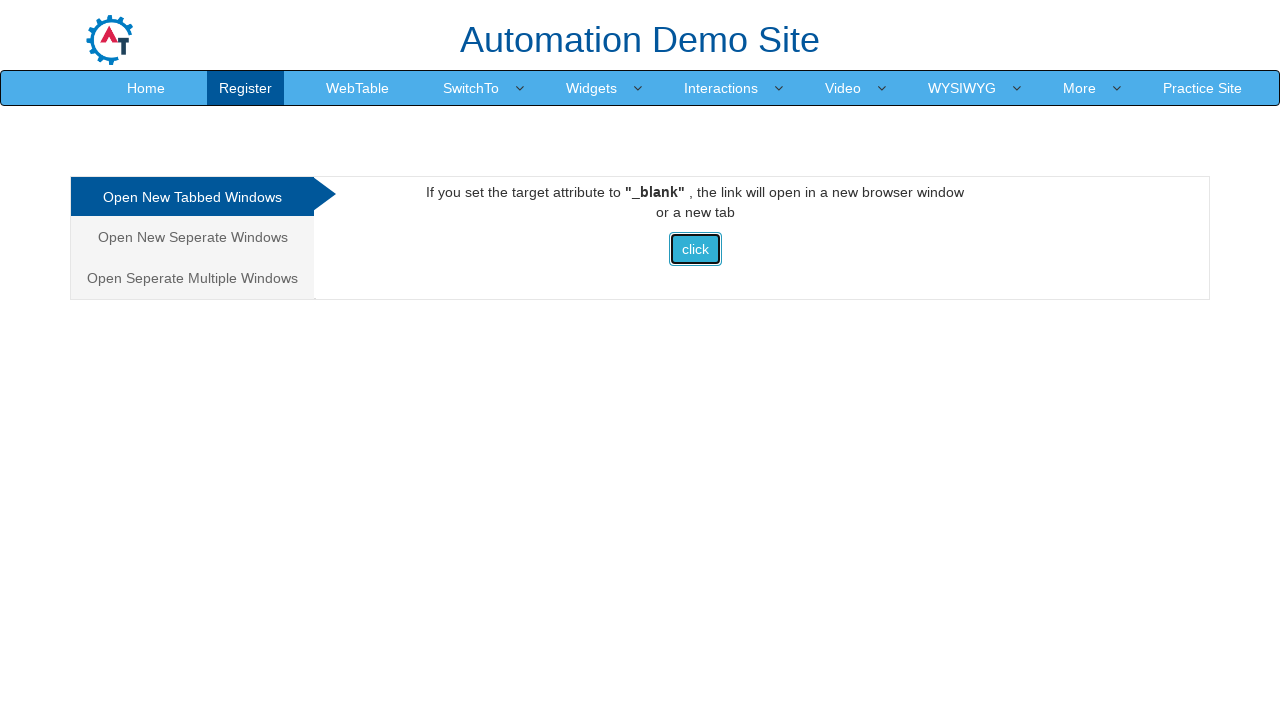

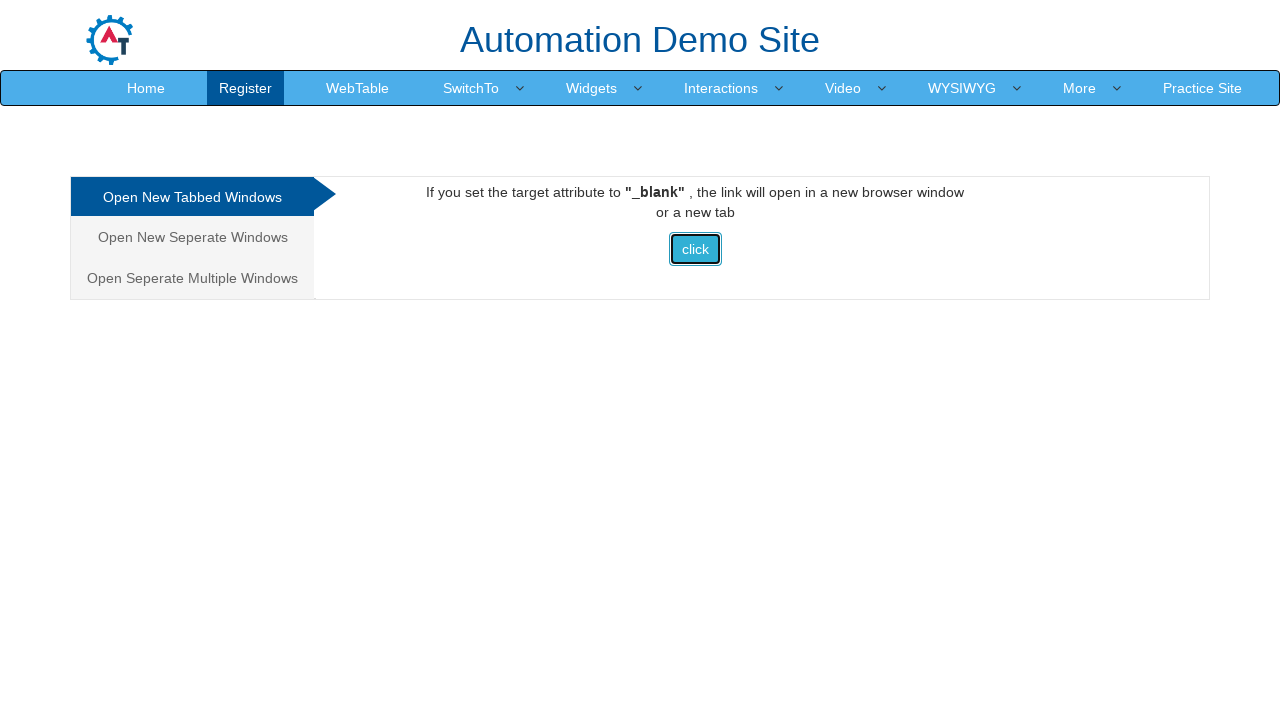